Tests JavaScript alert handling by filling a name field, triggering an alert and accepting it, then triggering a confirm dialog and dismissing it.

Starting URL: https://rahulshettyacademy.com/AutomationPractice/

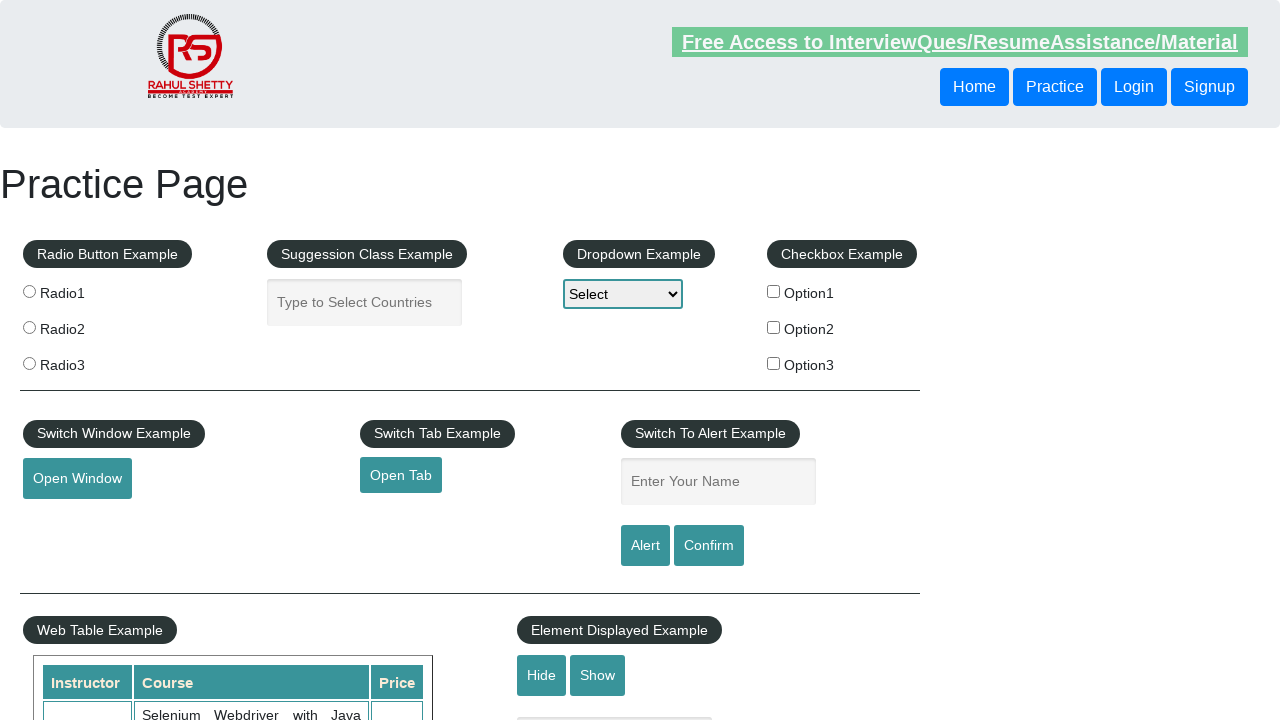

Filled name field with 'Rahul' on #name
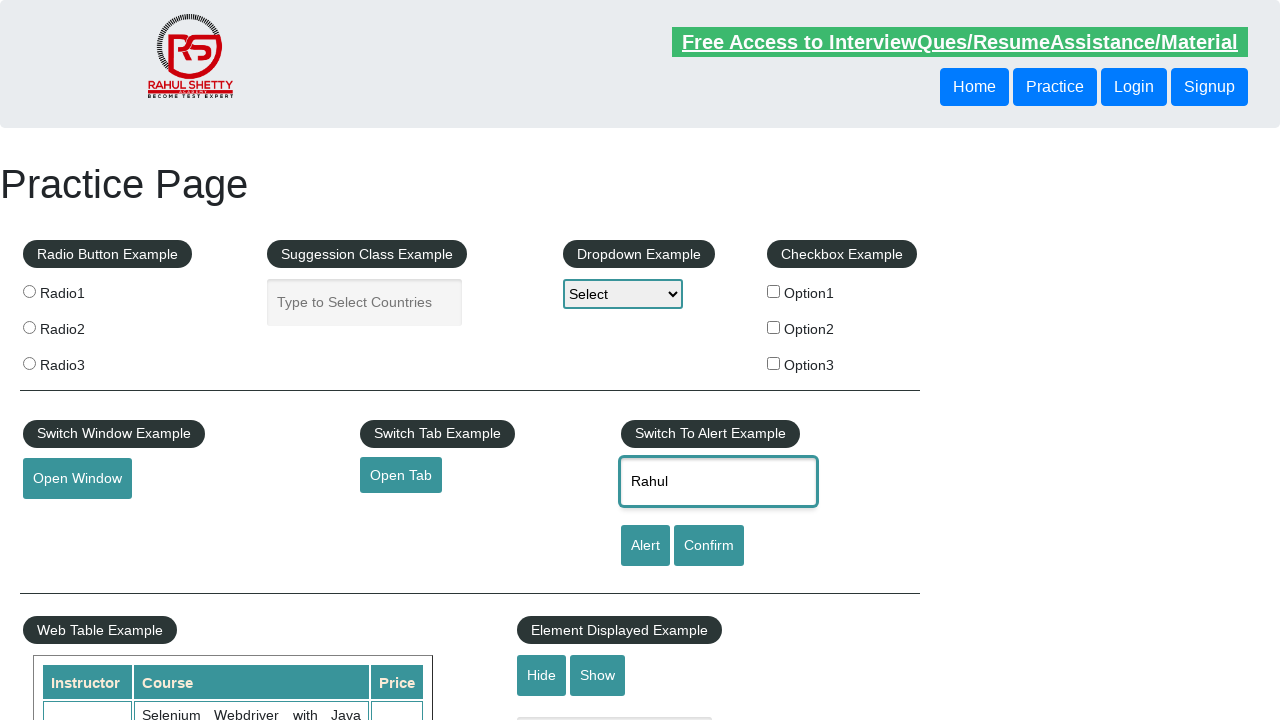

Clicked alert button and accepted the alert dialog at (645, 546) on [id='alertbtn']
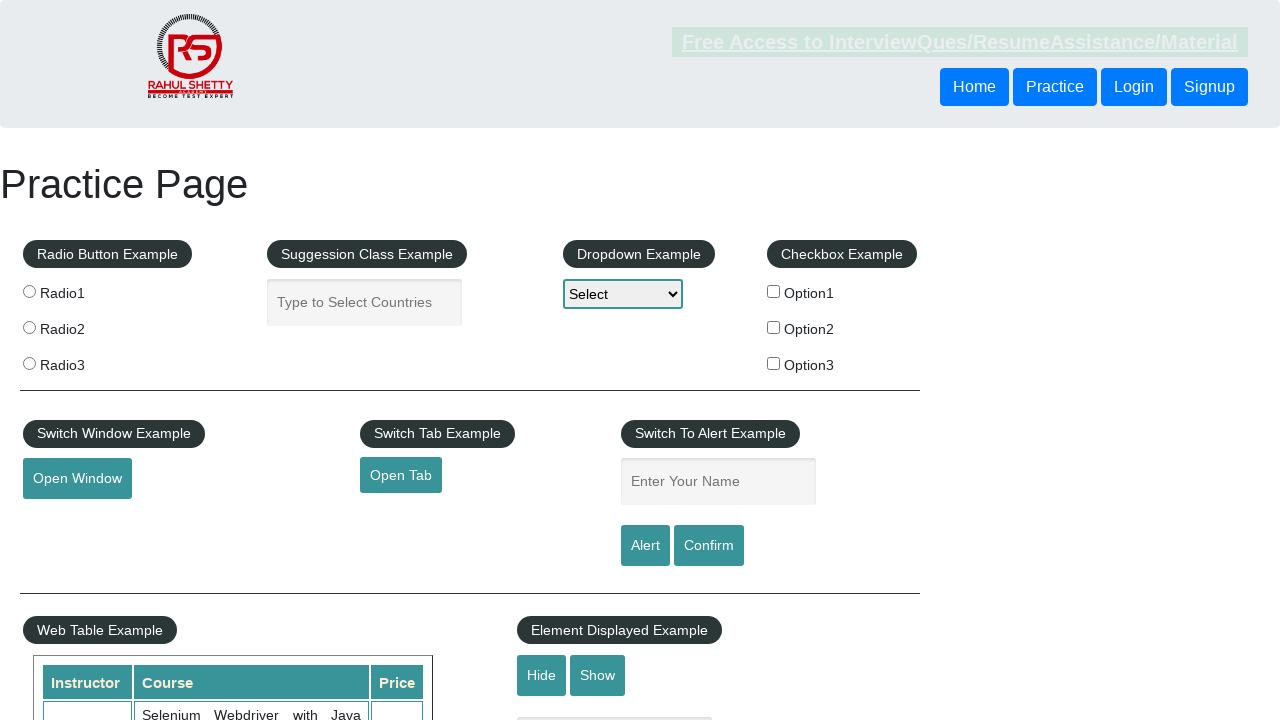

Waited 500ms for alert processing
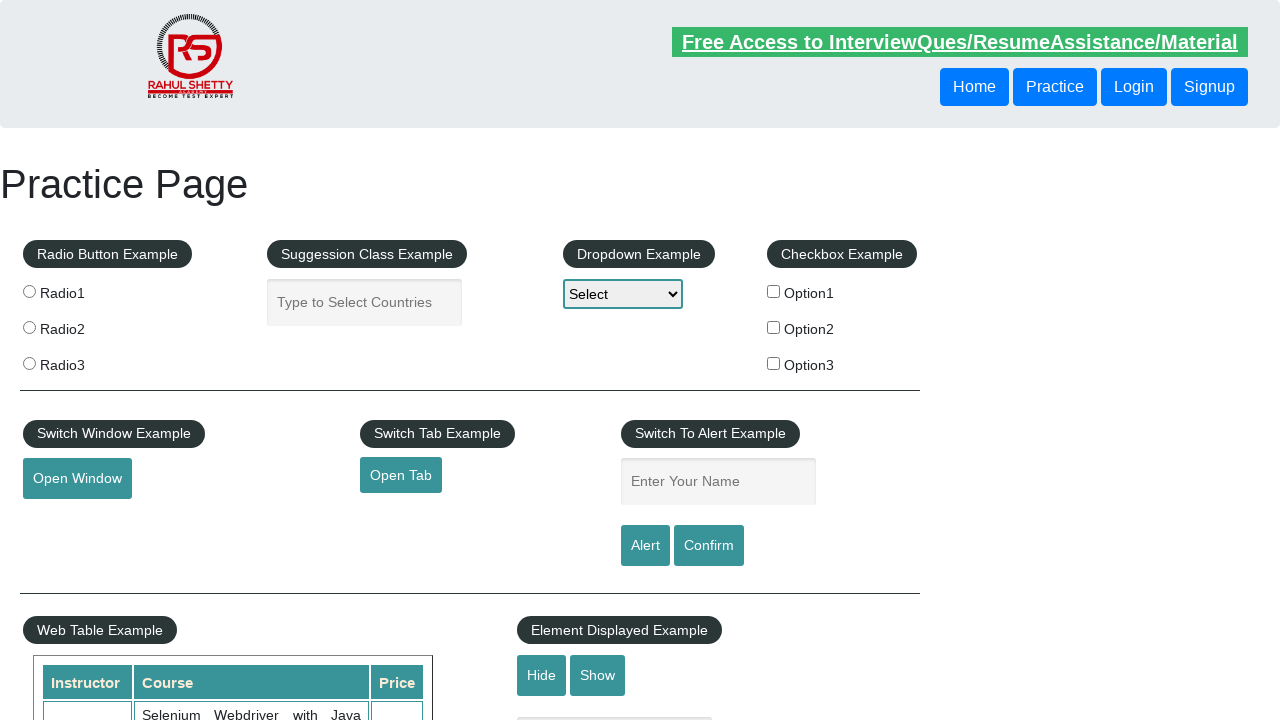

Clicked confirm button and dismissed the confirm dialog at (709, 546) on #confirmbtn
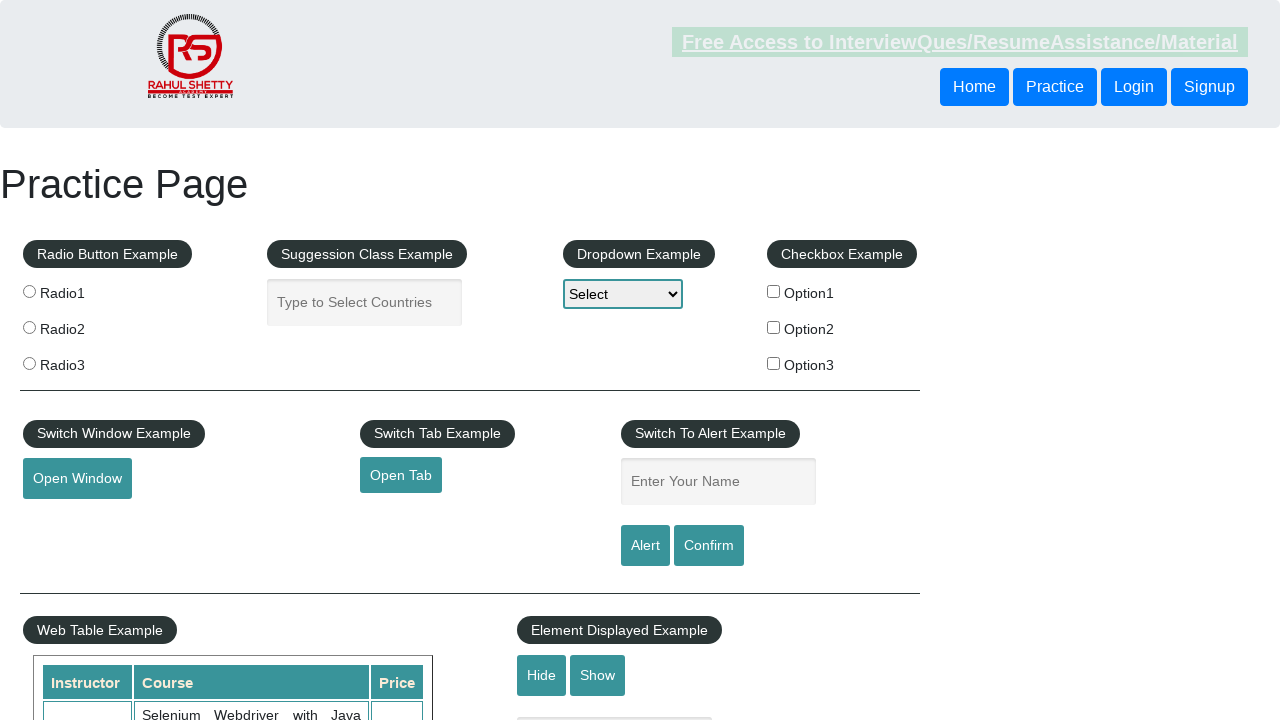

Waited 500ms for confirm dialog processing
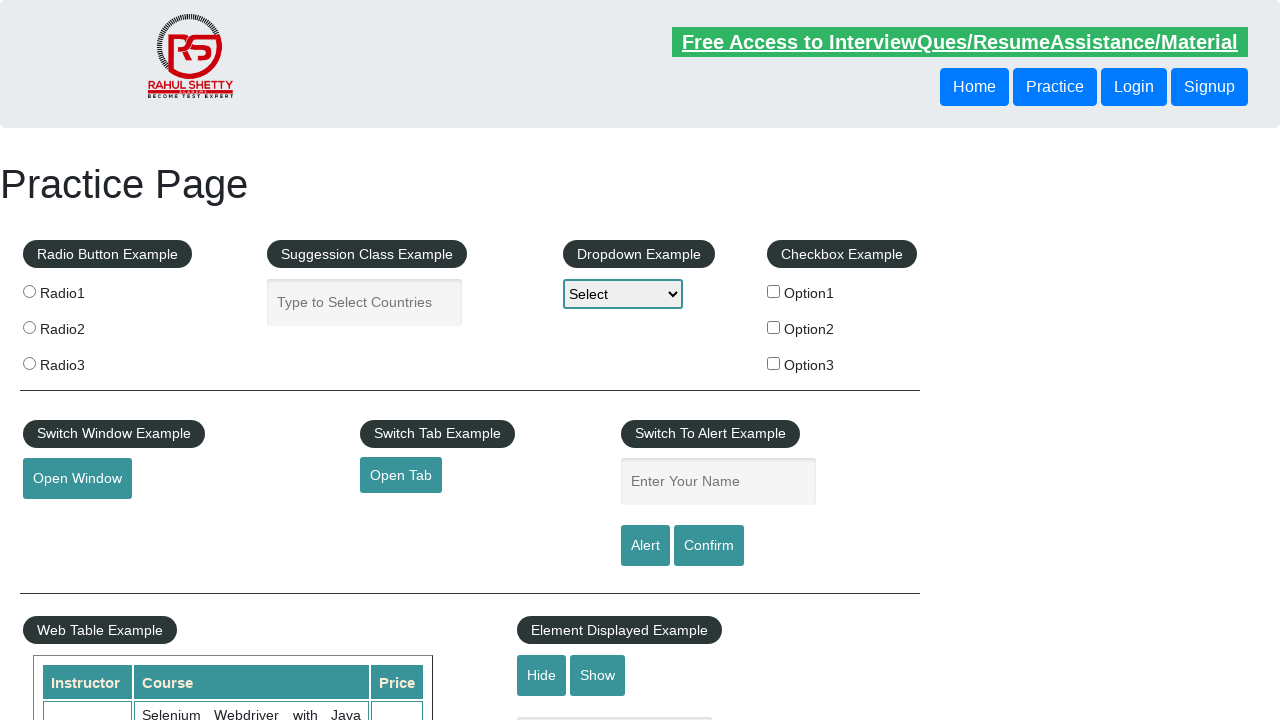

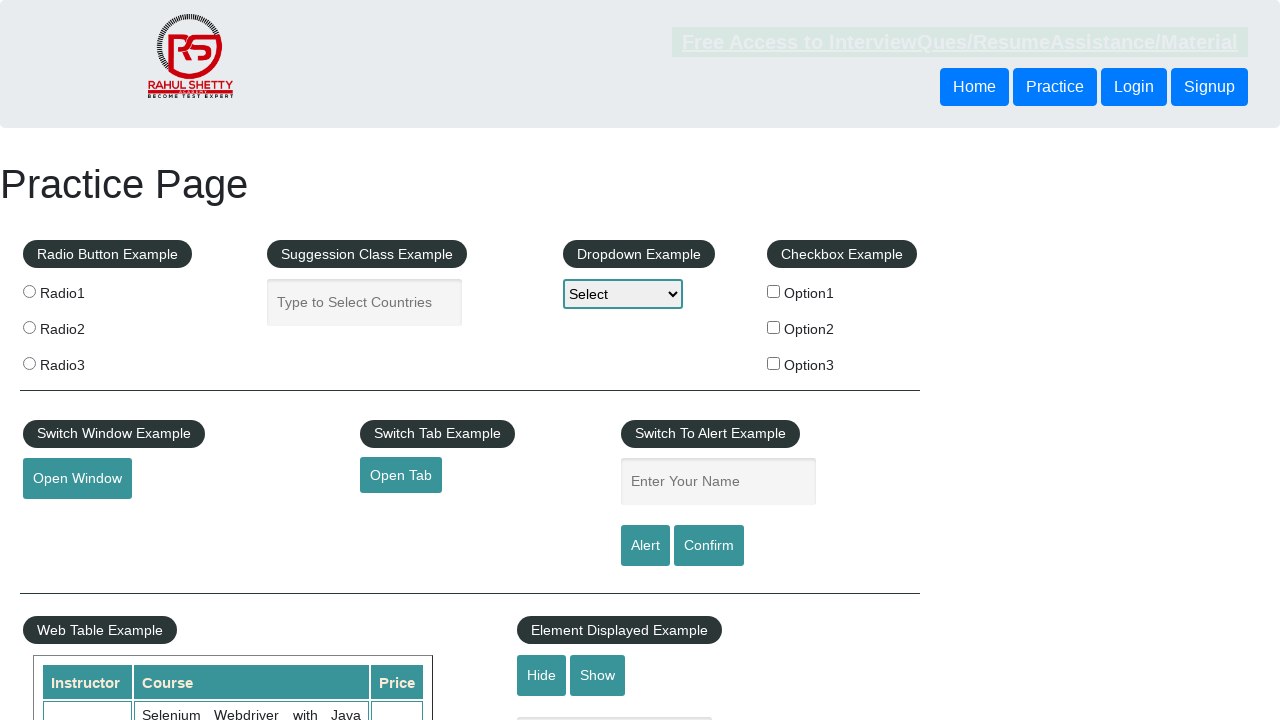